Searches for a stock code on CafeF (Vietnamese financial website) by entering the stock symbol in the search box and clicking the search button.

Starting URL: https://cafef.vn/

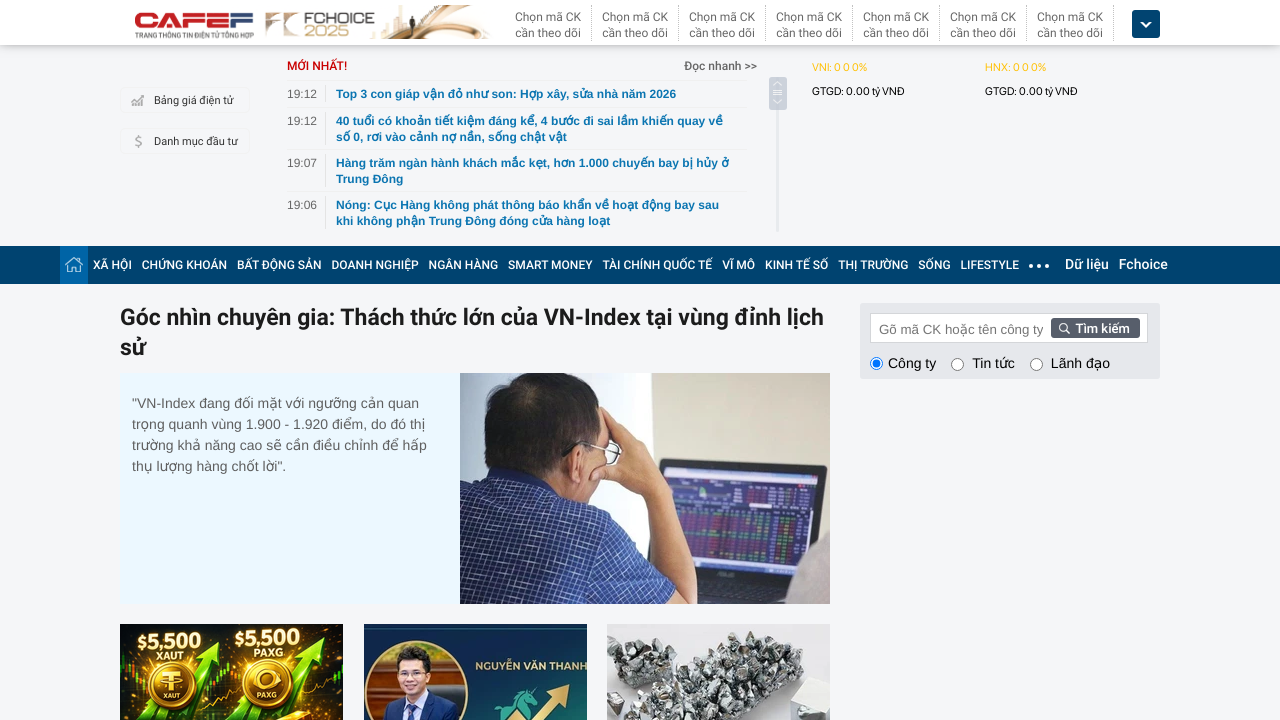

Entered stock code 'VNM' in the search input field on //div[@id='CafeF_BoxSearchNew']//input[@id='CafeF_SearchKeyword_Company']
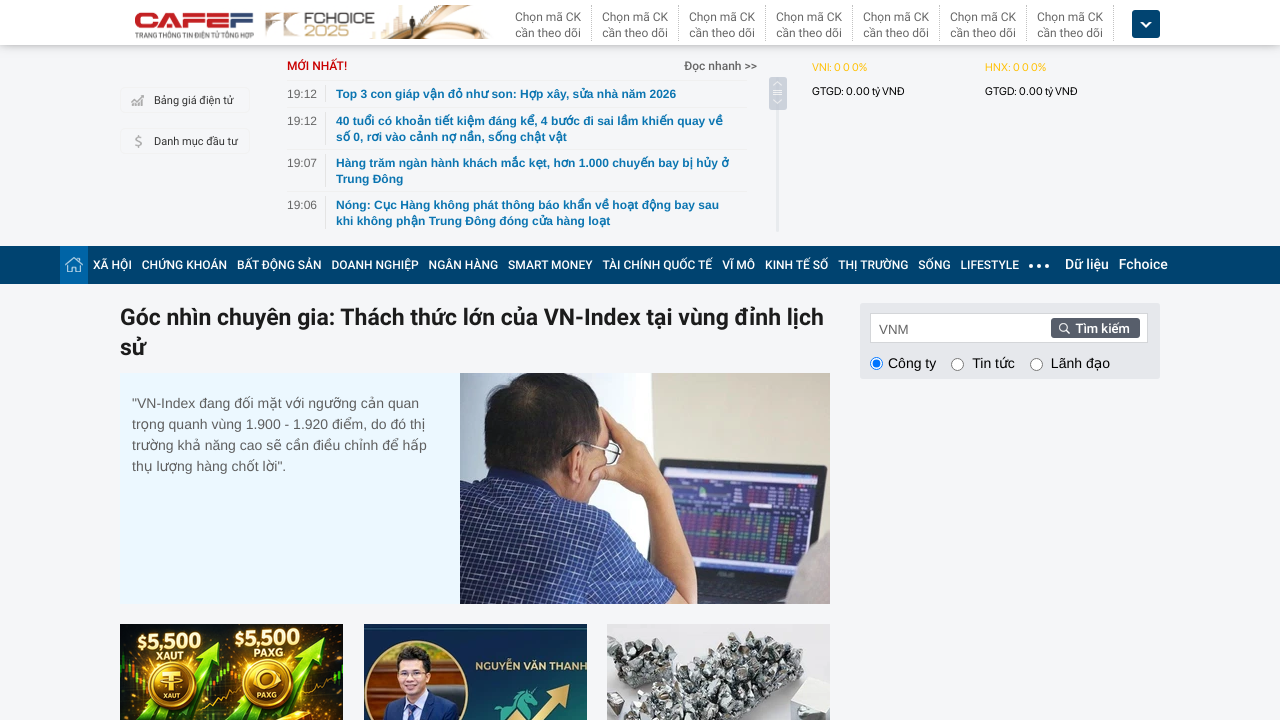

Clicked the search button to search for VNM stock at (1096, 328) on xpath=//div[@id='CafeF_BoxSearchNew']//a
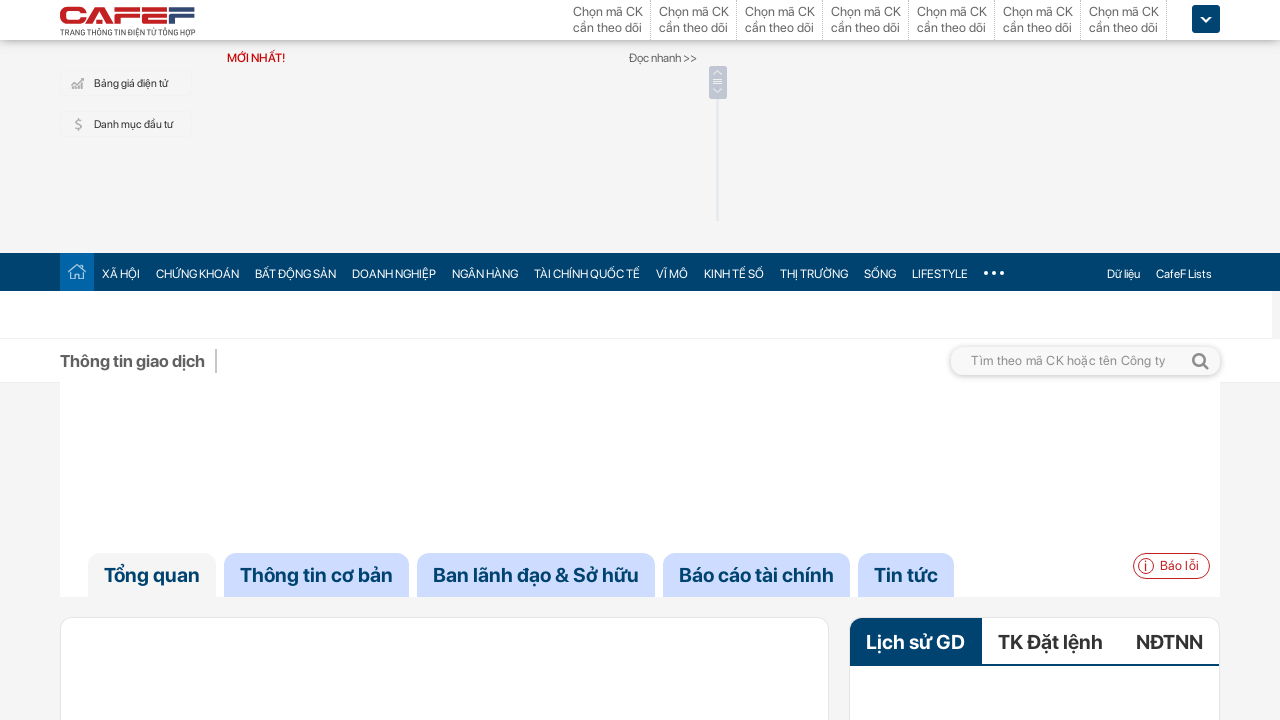

Search results loaded successfully
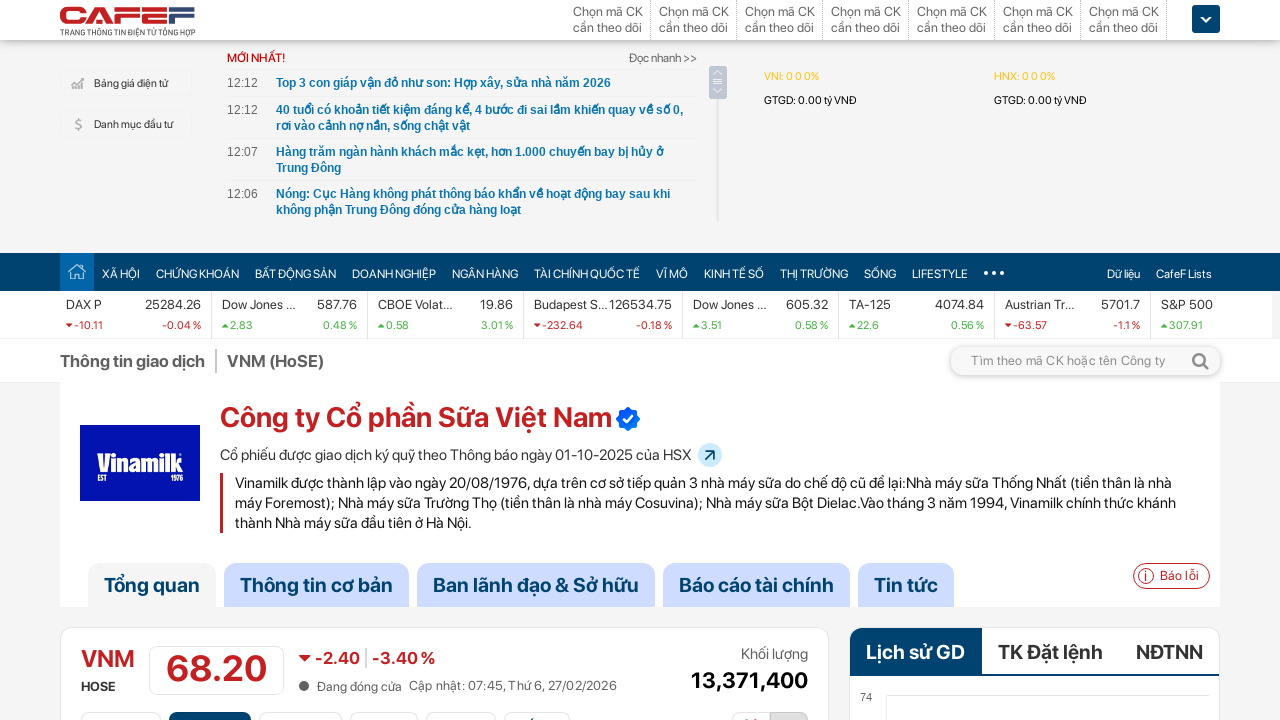

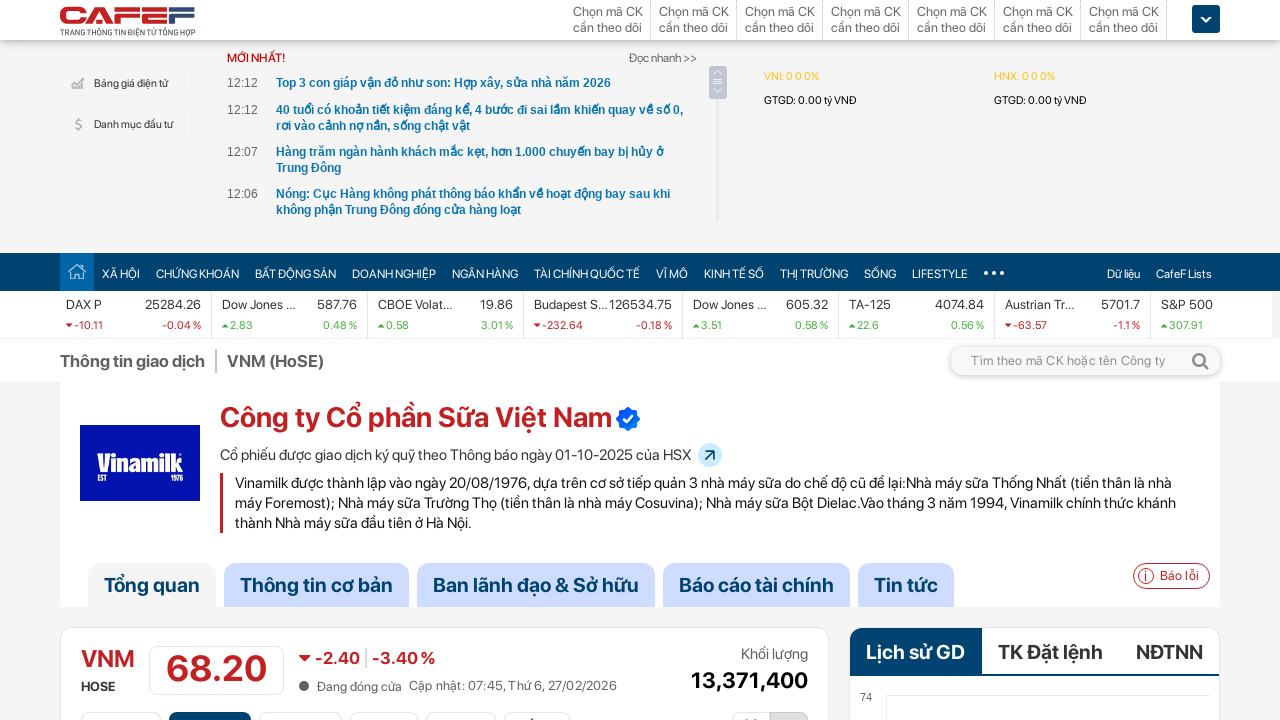